Tests the jQuery UI Menu widget by navigating to the demo page, switching to the demo iframe, and clicking on a menu item.

Starting URL: https://jqueryui.com/menu/

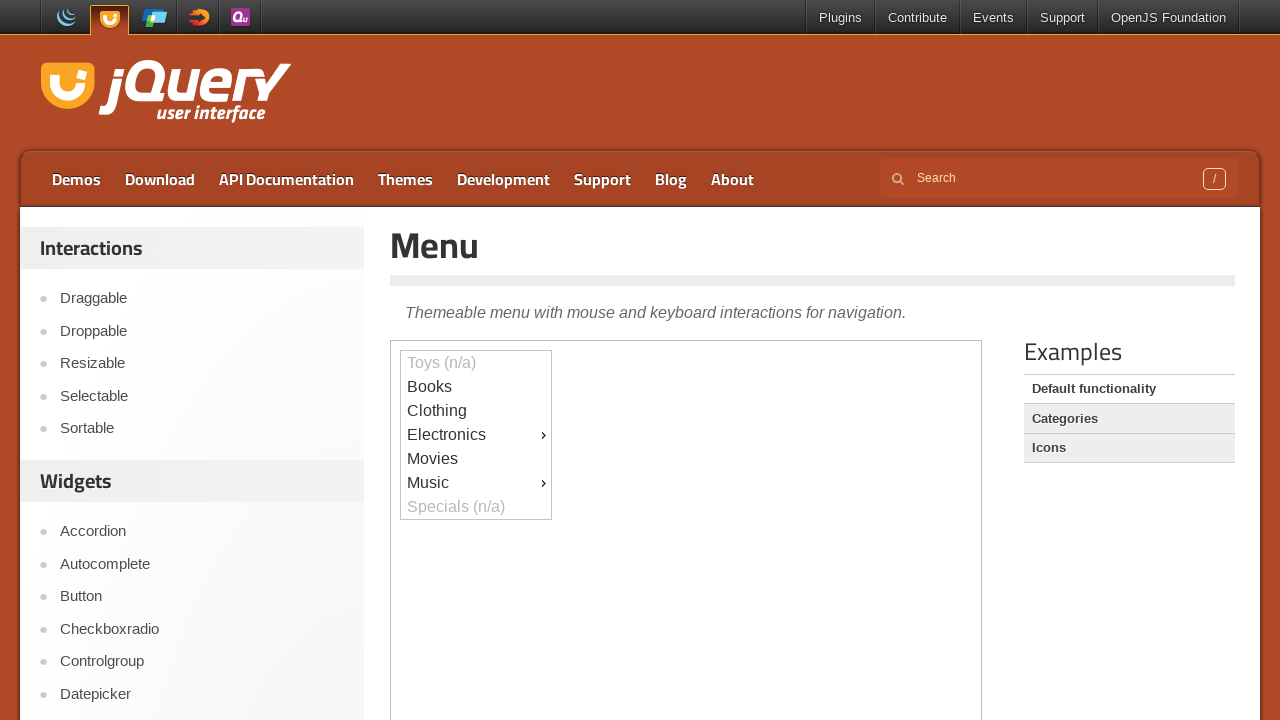

Navigated to jQuery UI Menu demo page
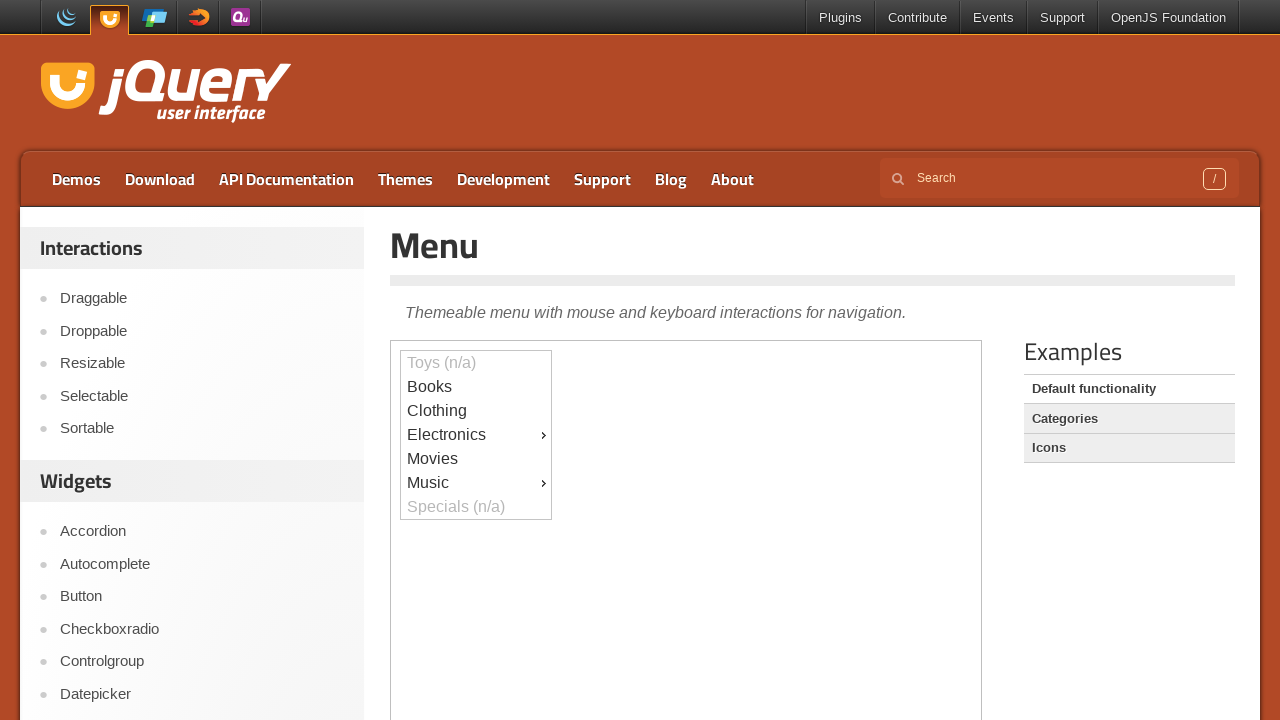

Located demo iframe containing menu widget
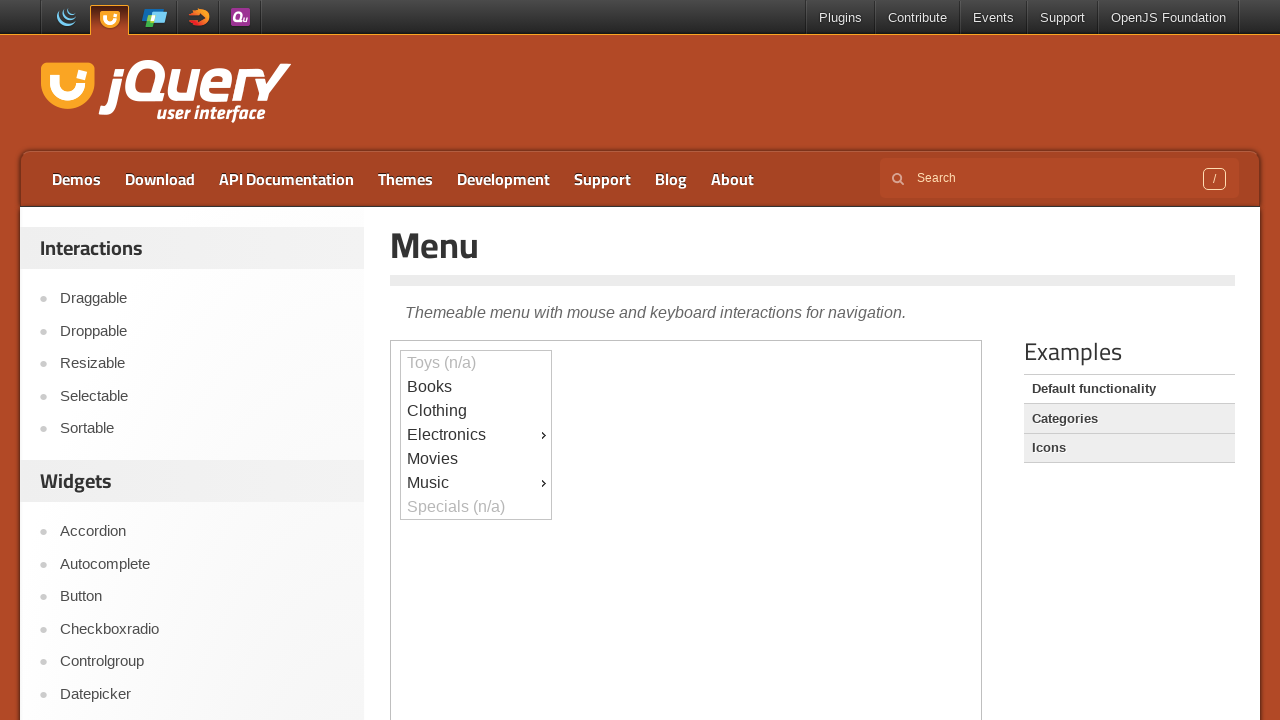

Clicked on menu item with id 'ui-id-4' at (476, 435) on xpath=//iframe[@class='demo-frame'] >> internal:control=enter-frame >> xpath=//d
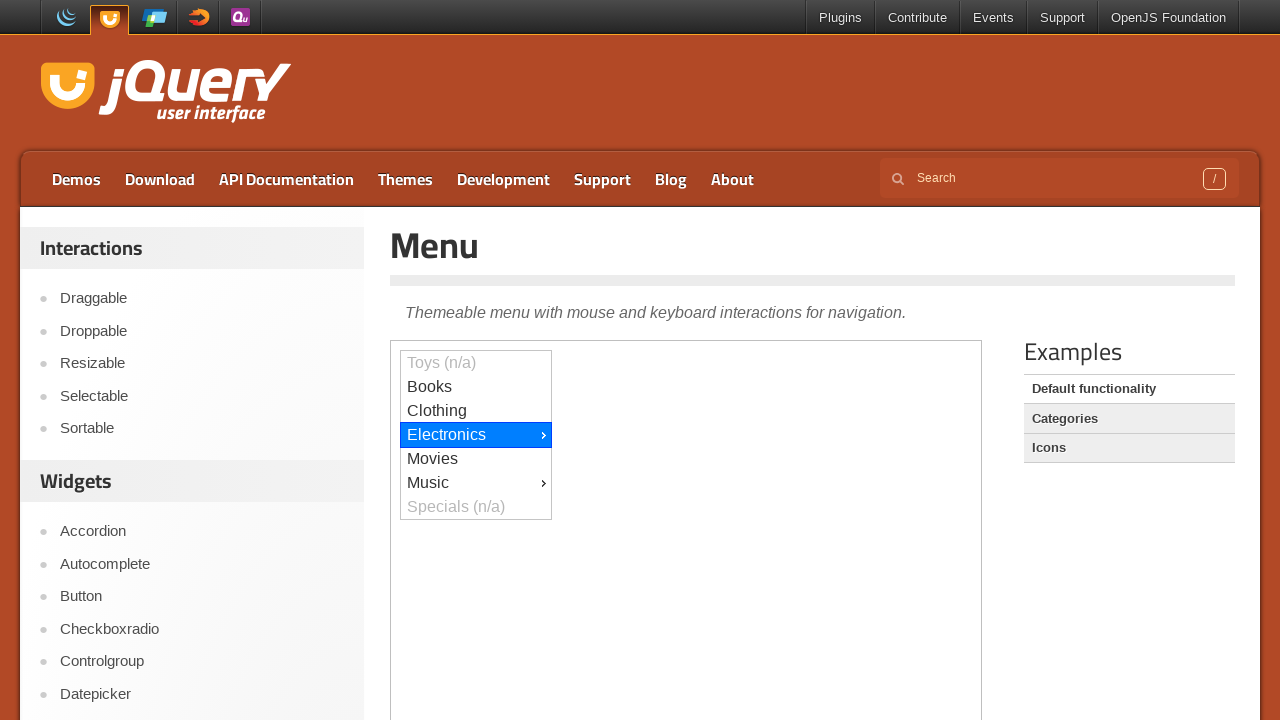

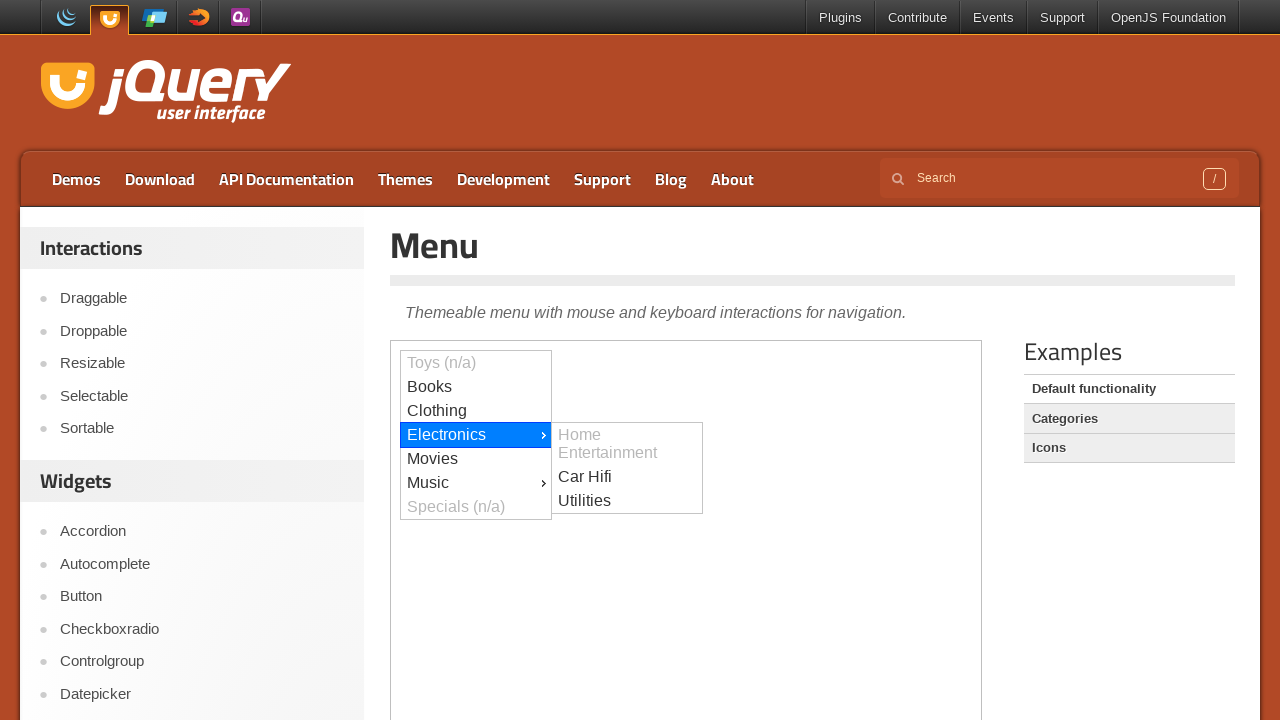